Tests navigation to Browse Languages section and verifies that the table has the expected column headers.

Starting URL: http://www.99-bottles-of-beer.net/

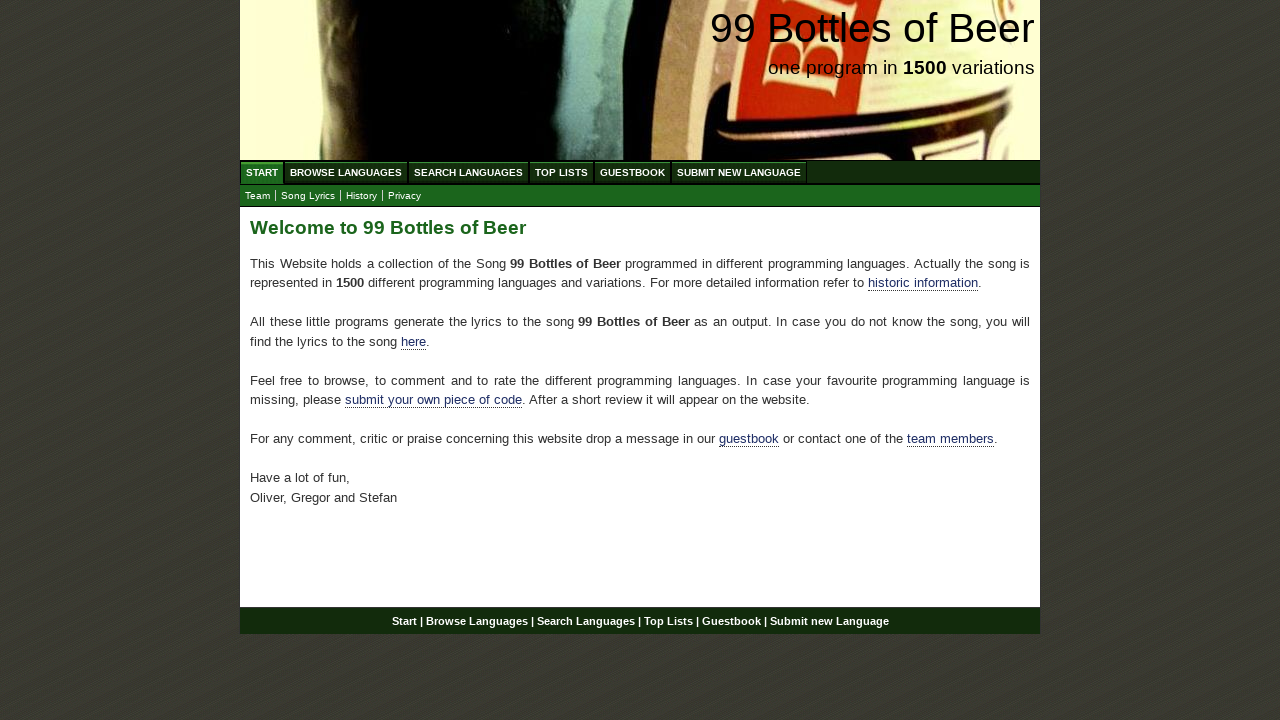

Clicked on Browse Languages menu item at (346, 172) on xpath=//ul[@id='menu']/li/a[@href='/abc.html']
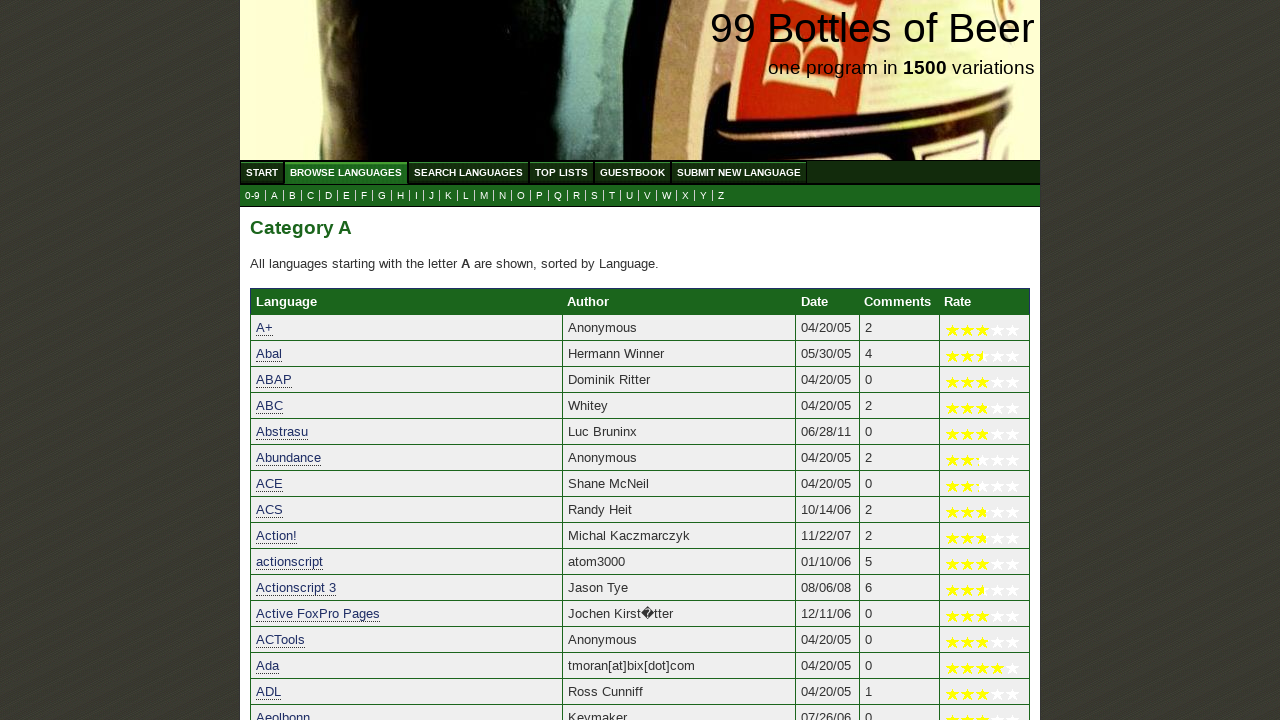

Waited for category table header row to load
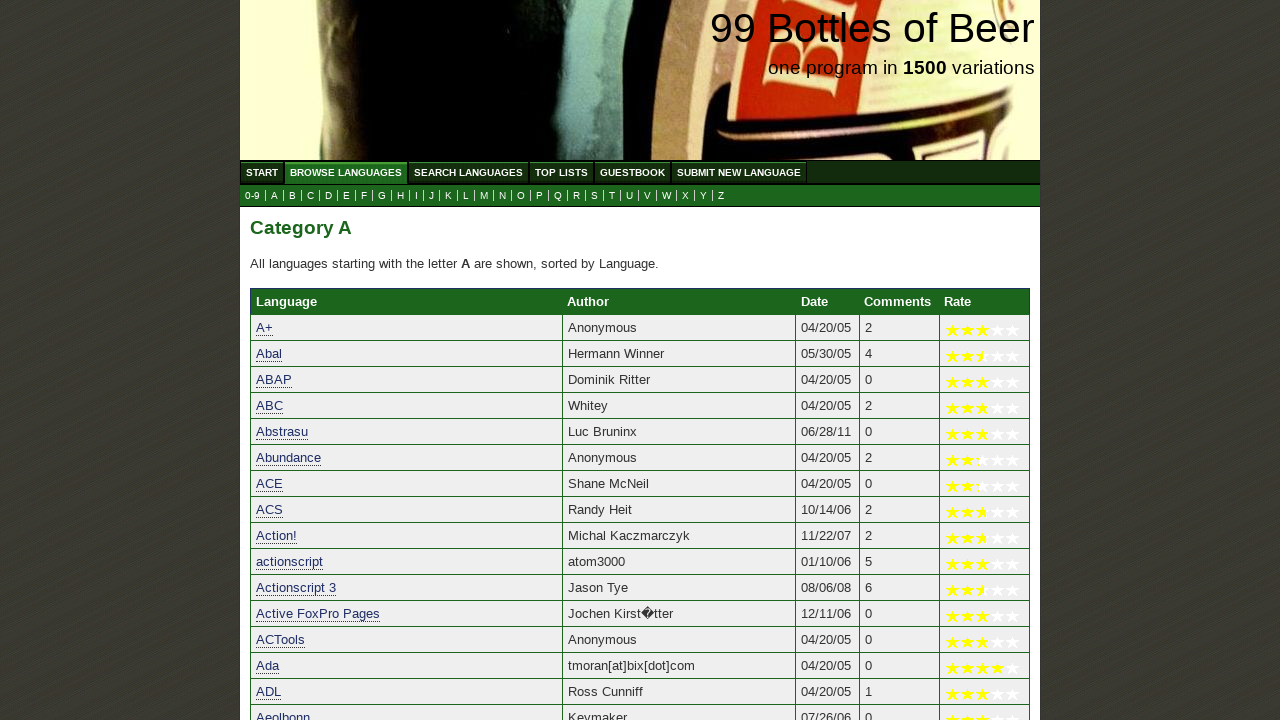

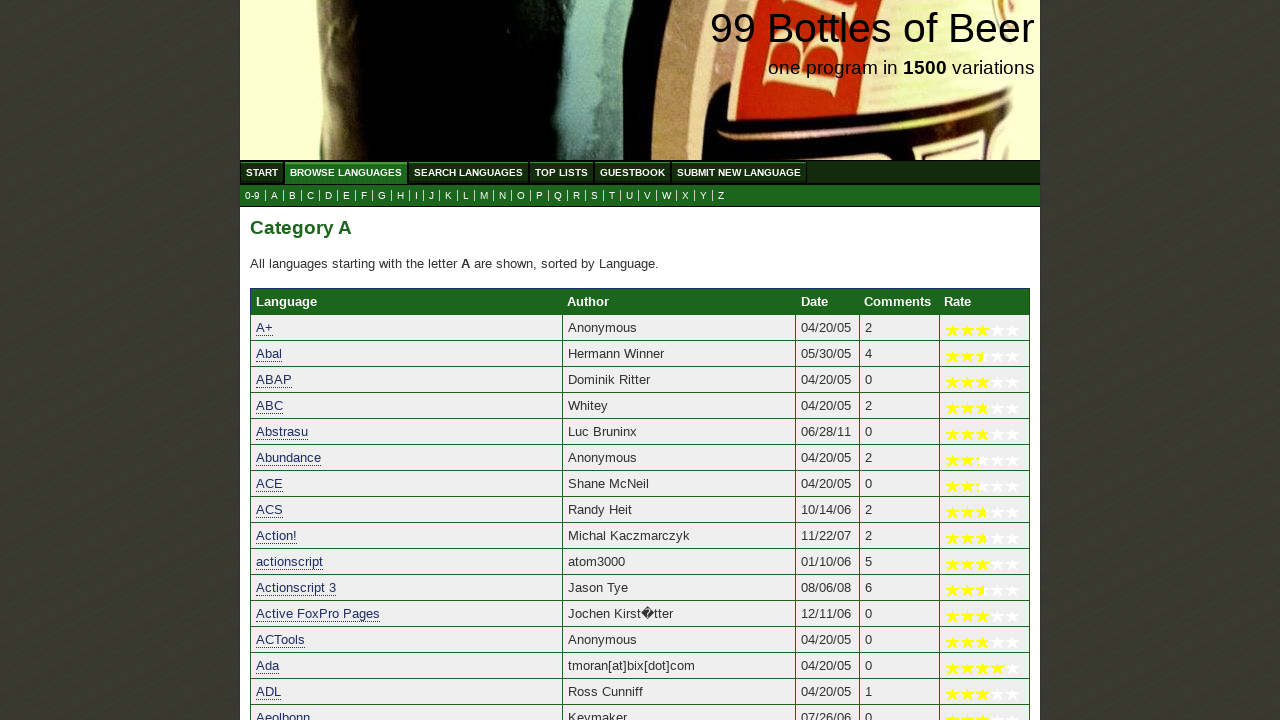